Tests double-click functionality on a button and verifies the resulting message display

Starting URL: https://automationfc.github.io/basic-form/index.html

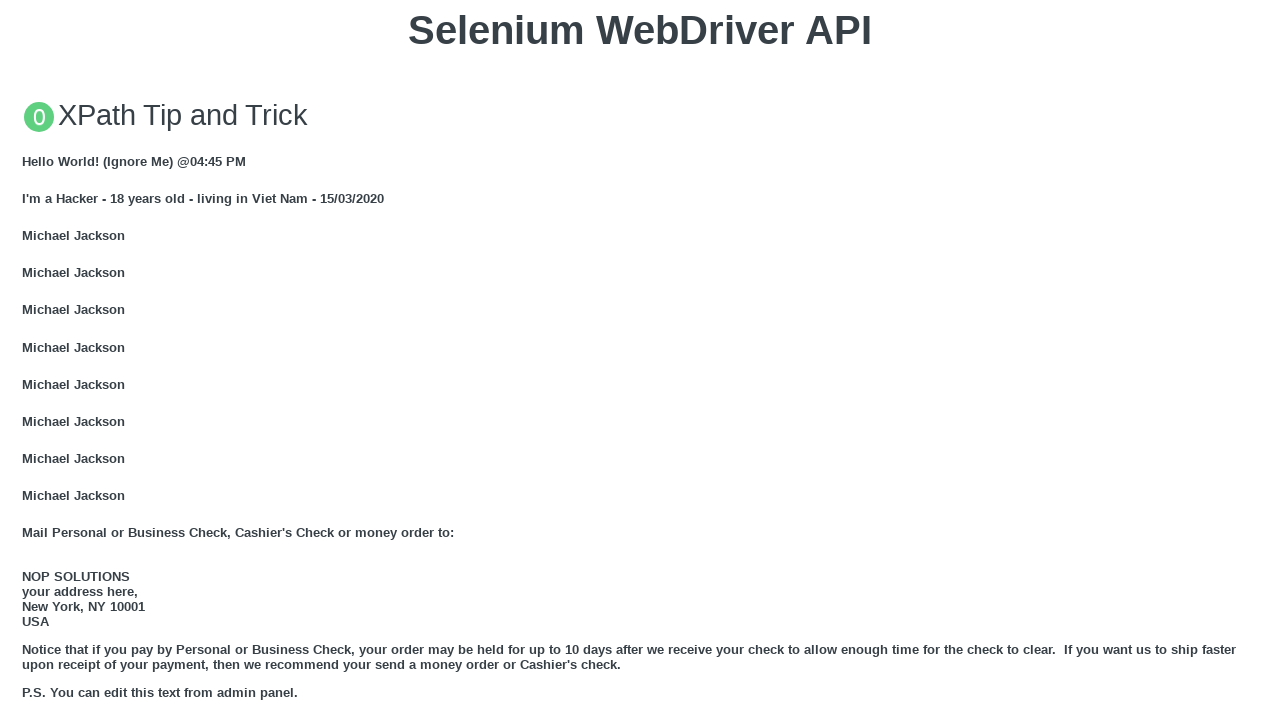

Located double-click button element
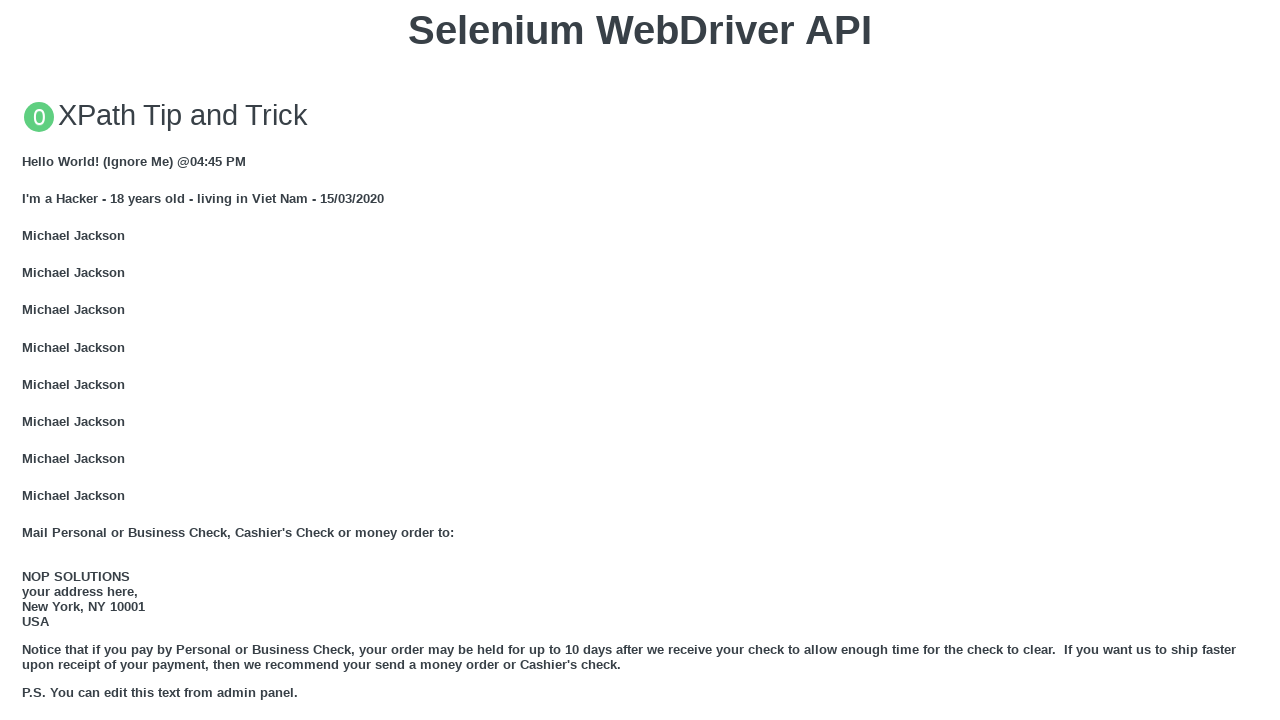

Scrolled double-click button into view
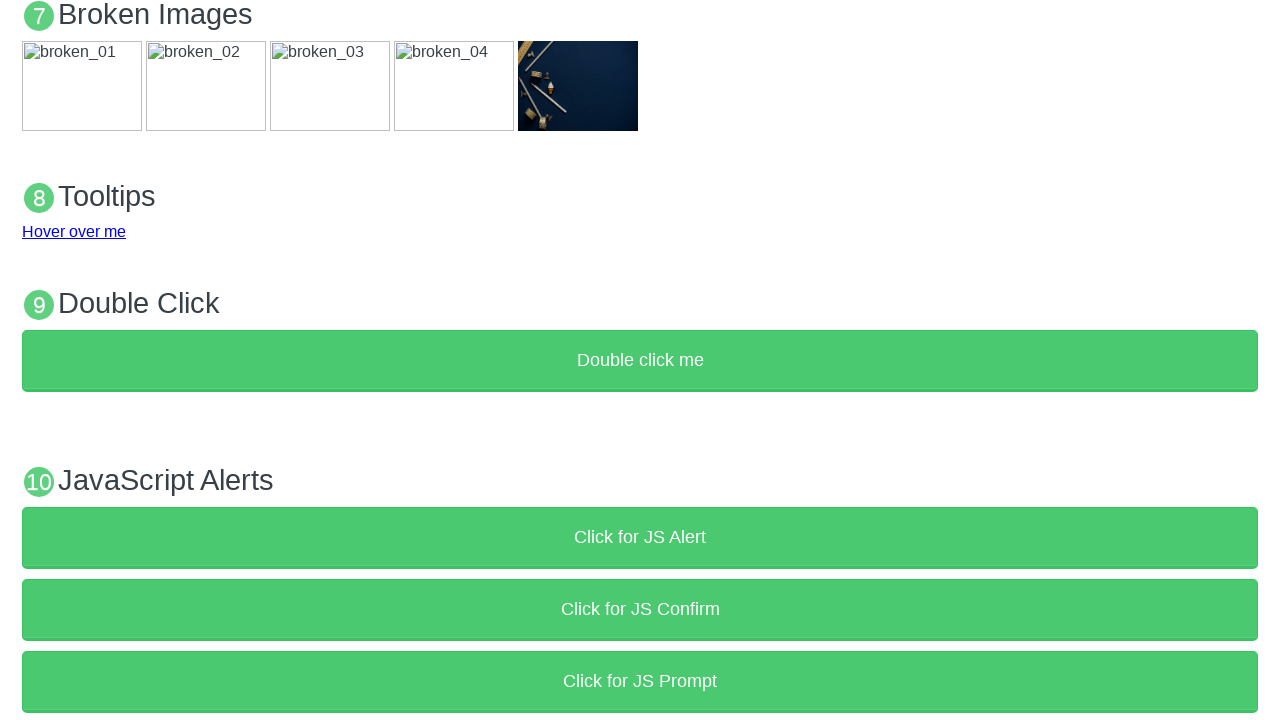

Double-clicked the button at (640, 361) on xpath=//button[@ondblclick='doubleClickMe()']
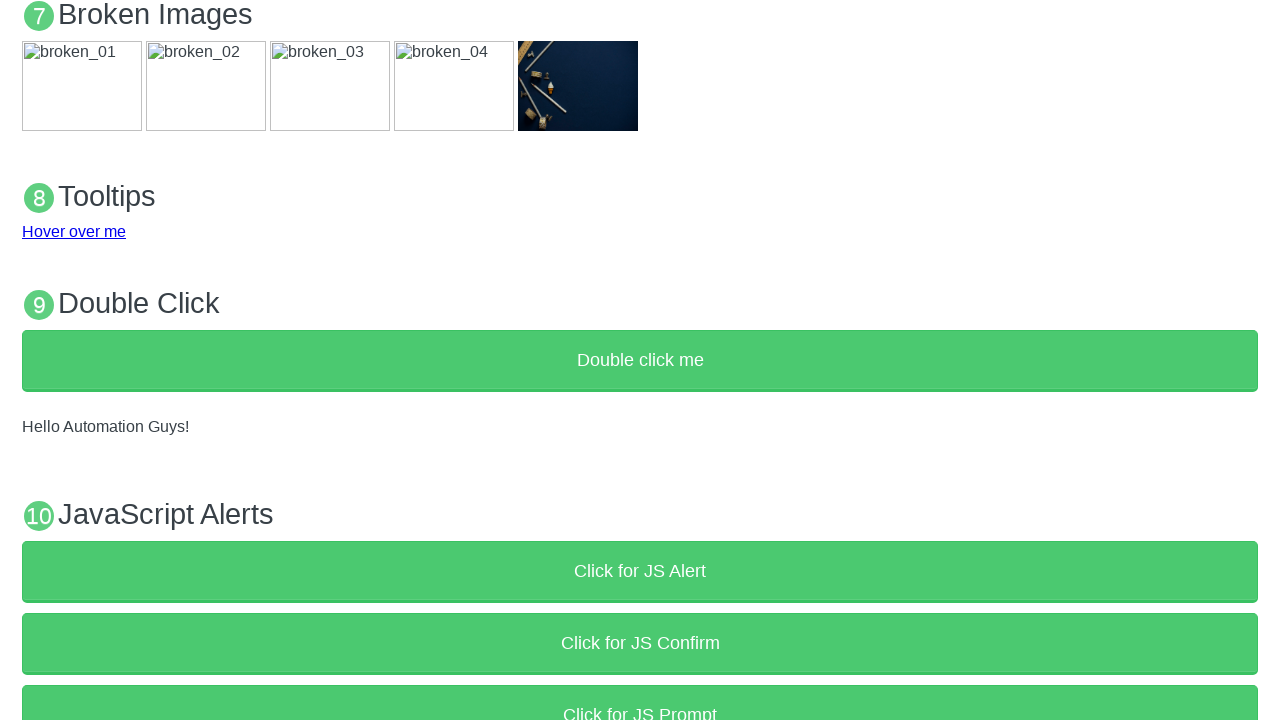

Verified that 'Hello Automation Guys!' message is displayed
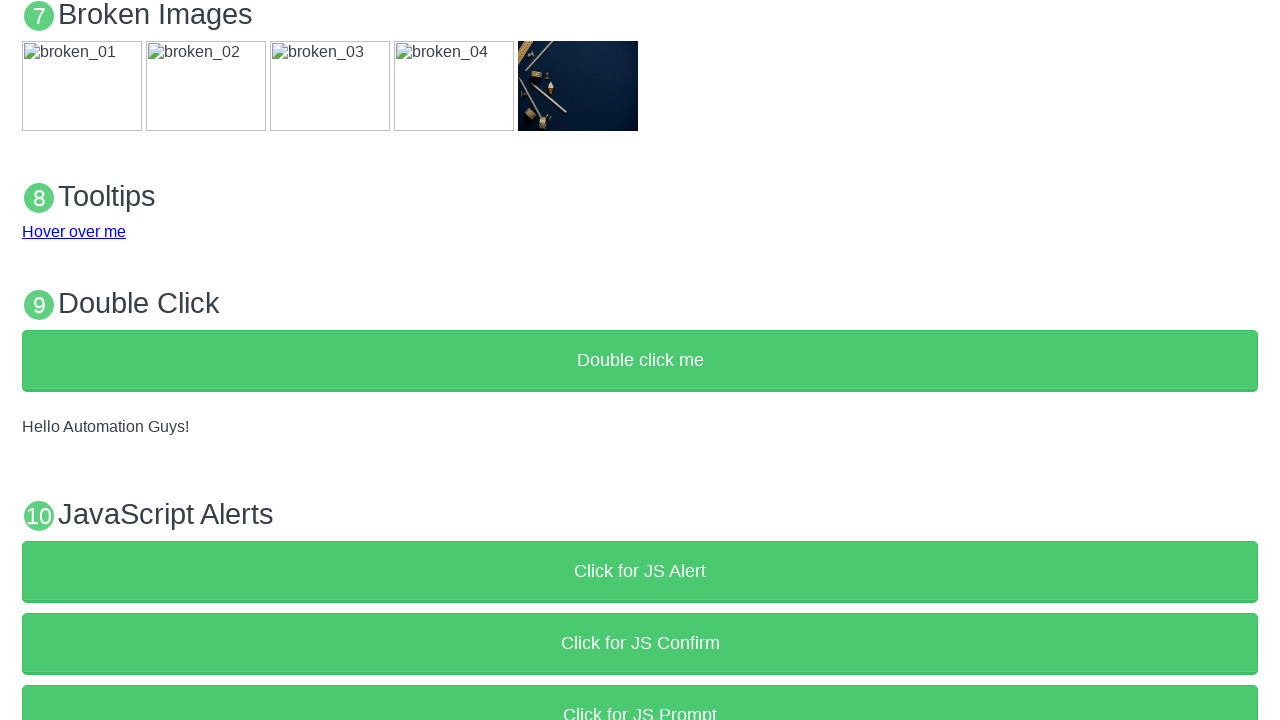

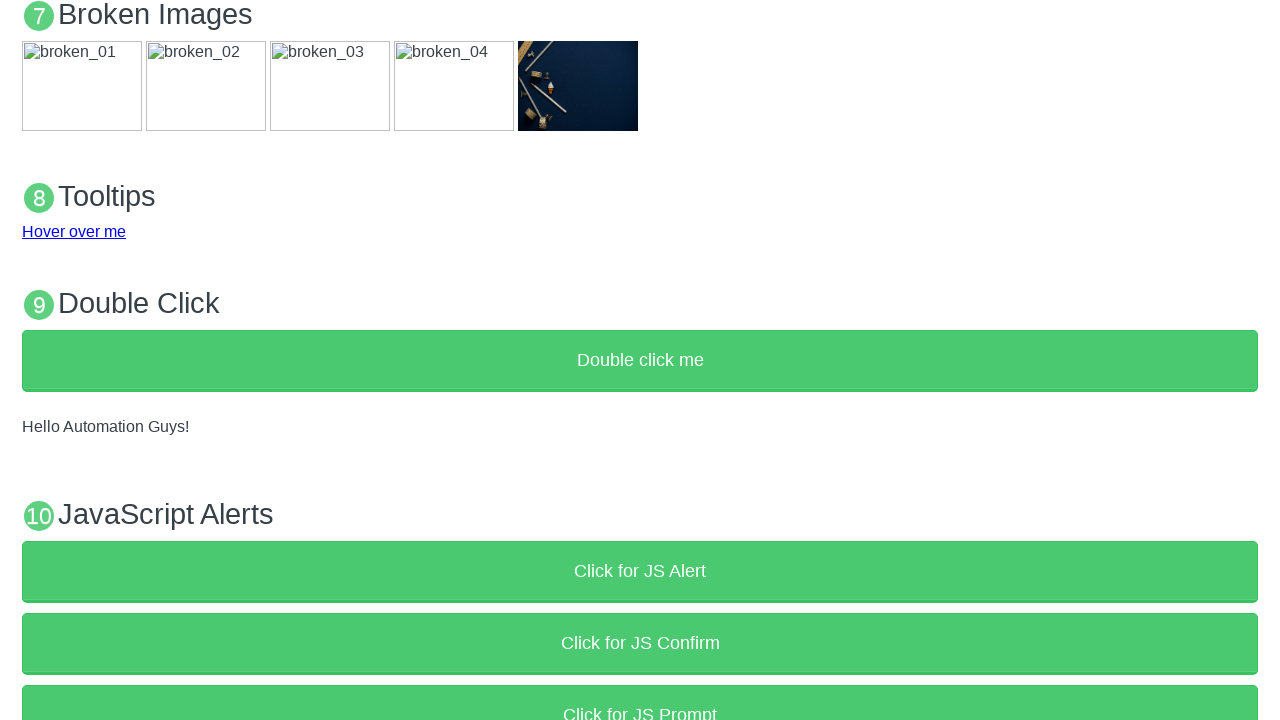